Waits for price to reach $100, books an item, solves a math problem, and submits the answer

Starting URL: http://suninjuly.github.io/explicit_wait2.html

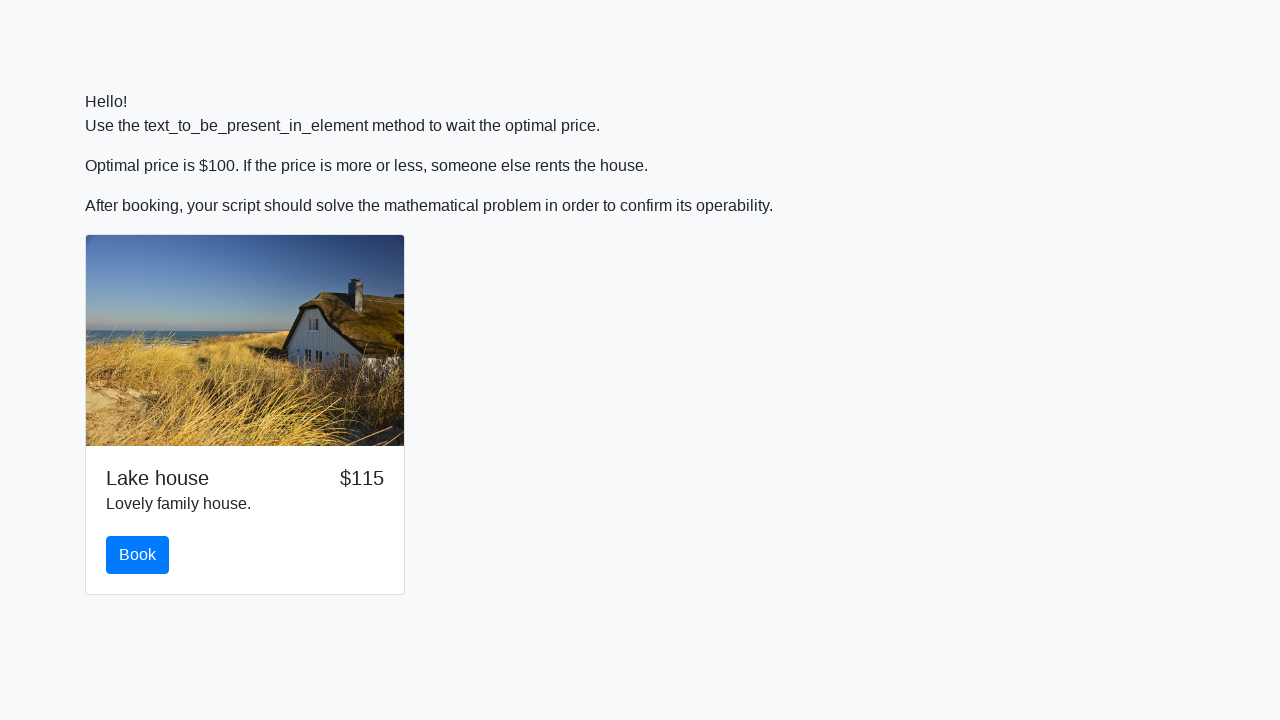

Waited for price to reach $100
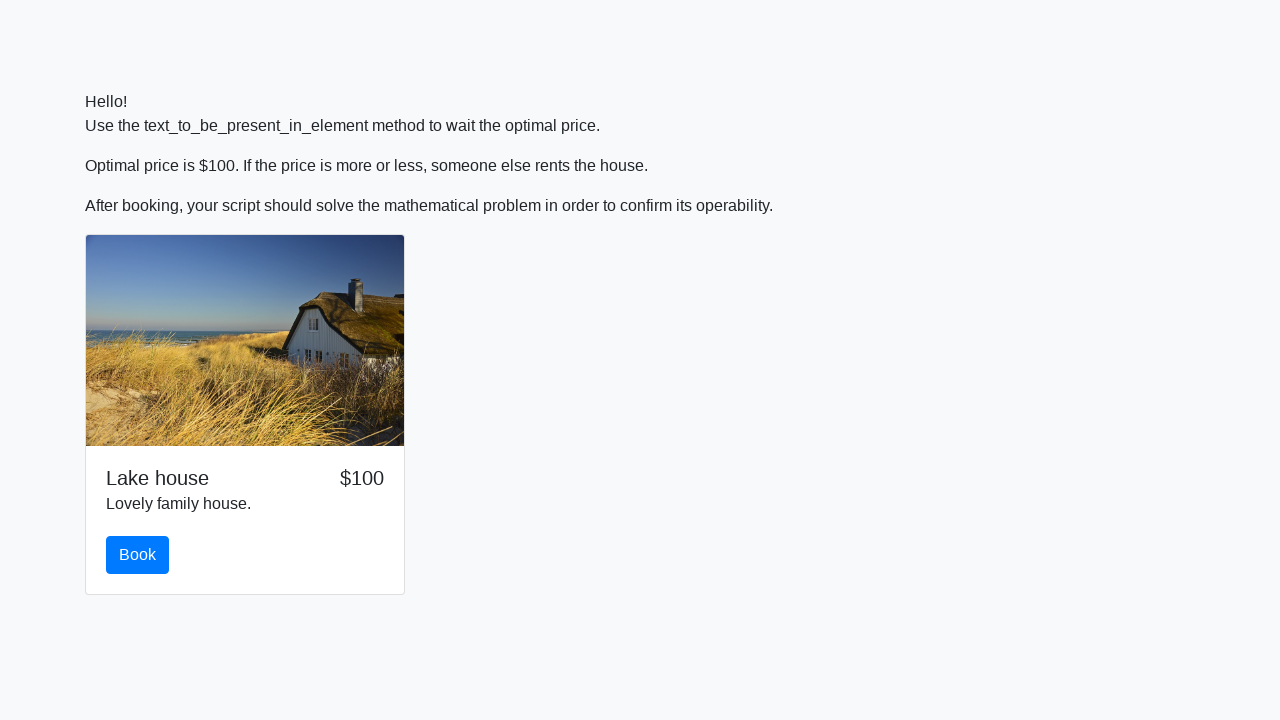

Clicked the book button at (138, 555) on #book
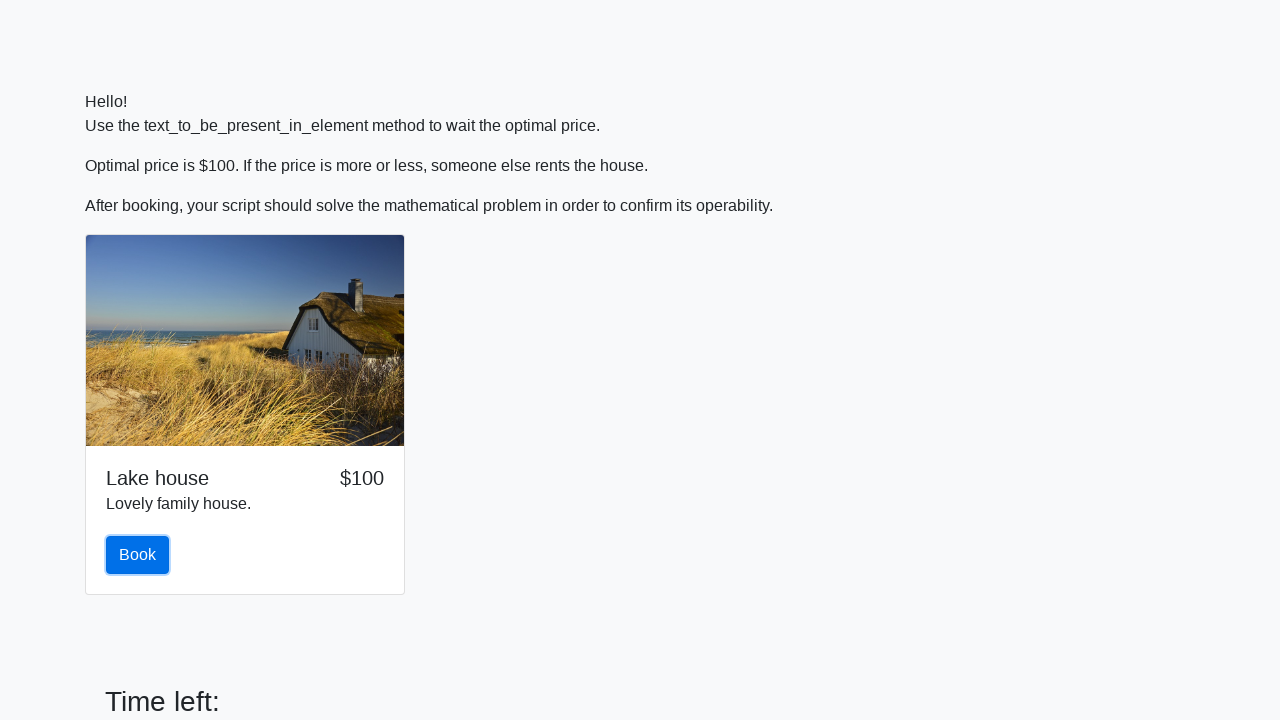

Retrieved value to calculate: 403
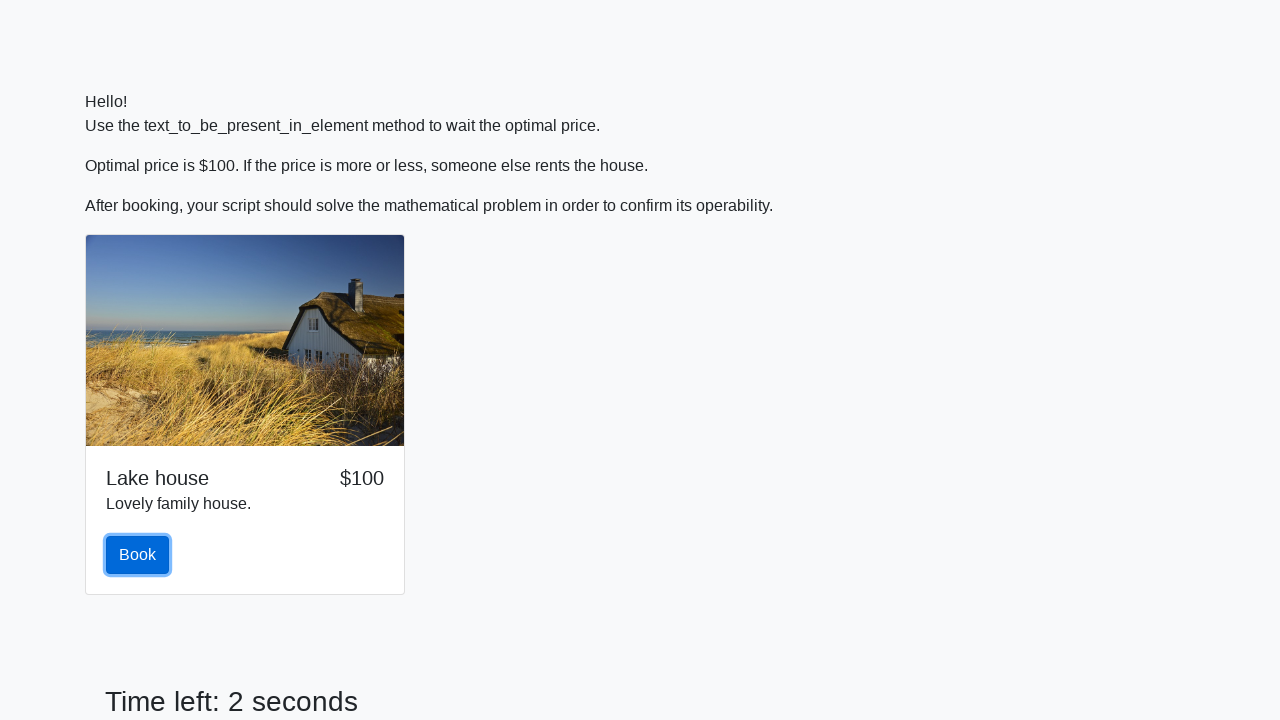

Calculated answer: 2.2212977561161473
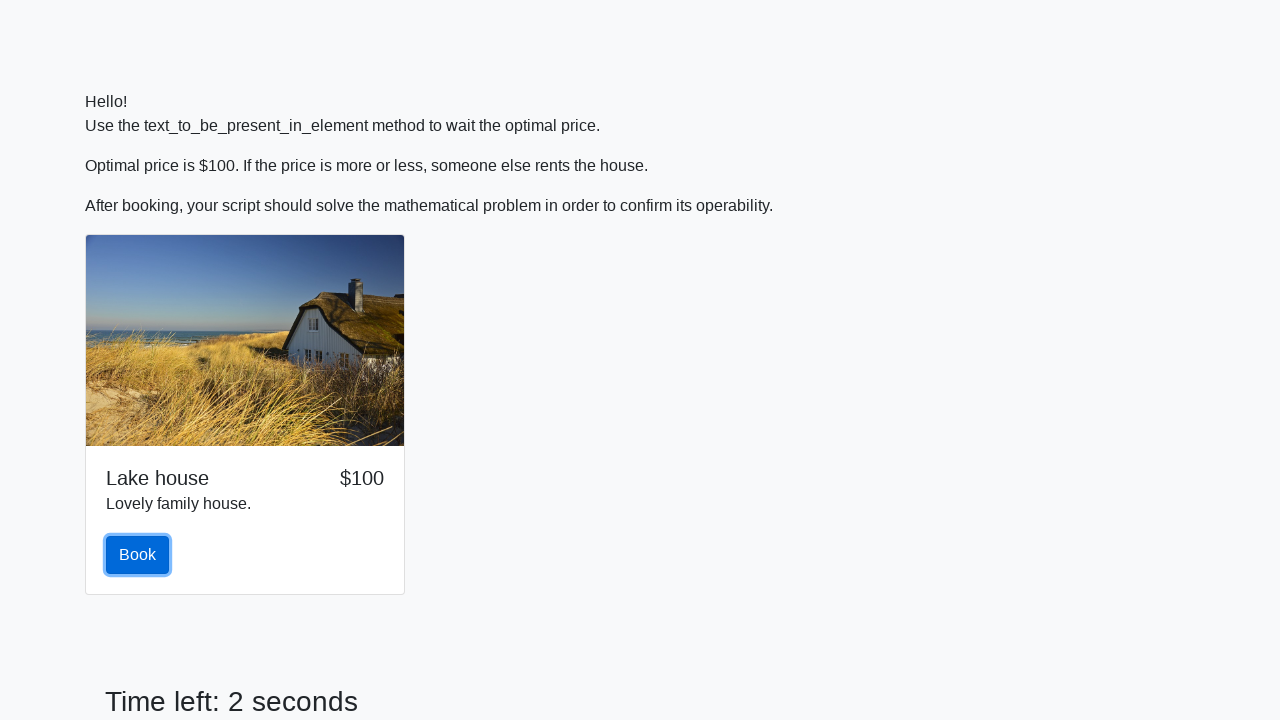

Filled answer field with calculated value on #answer
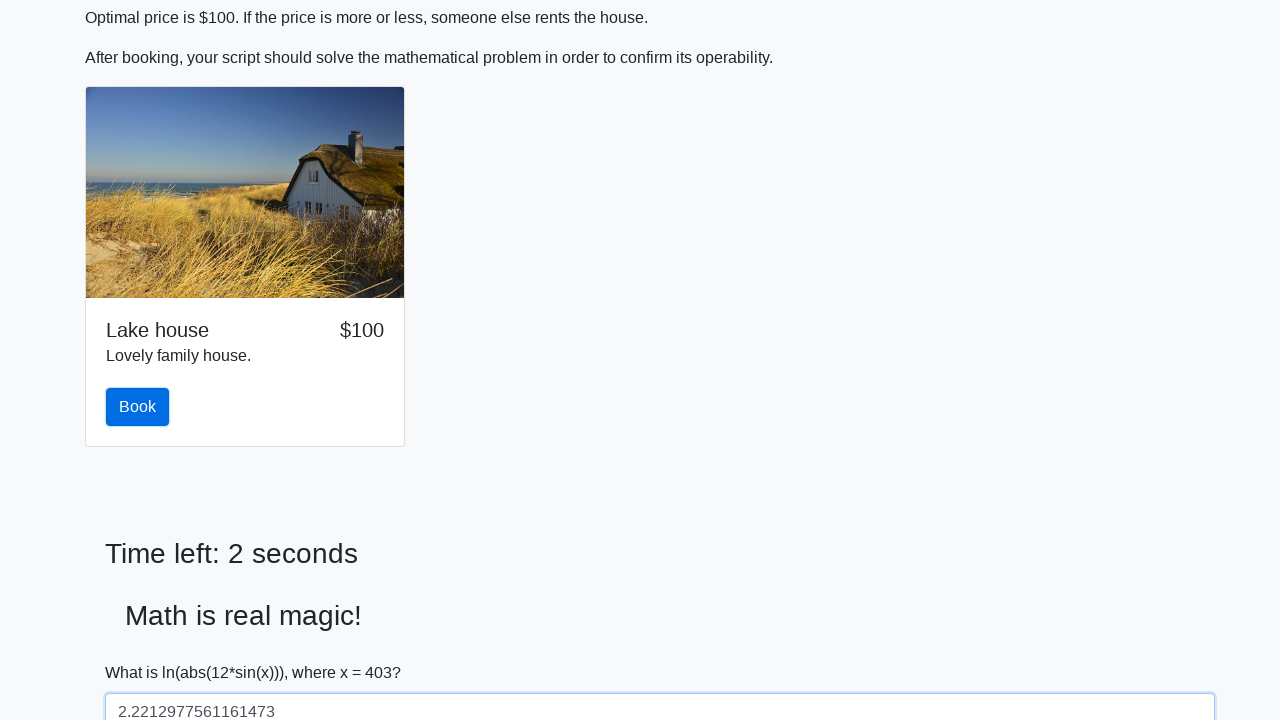

Clicked solve button to submit answer at (143, 651) on #solve
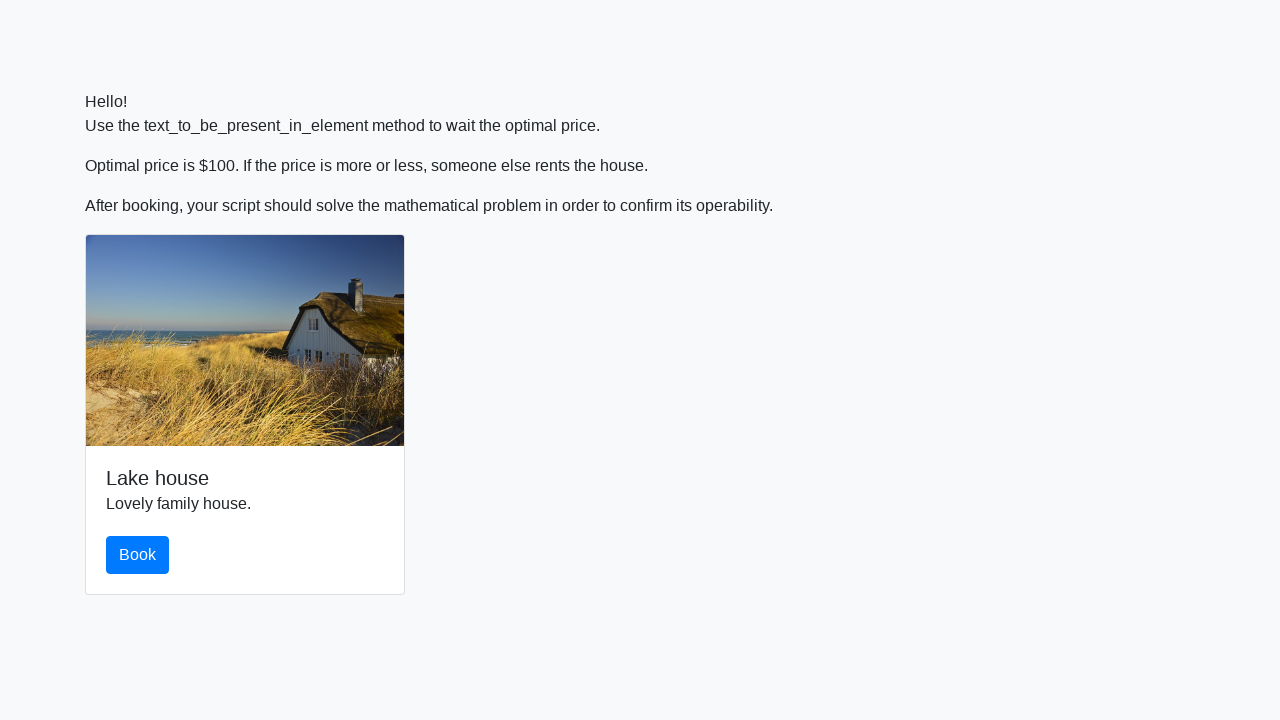

Set up dialog handler to accept alerts
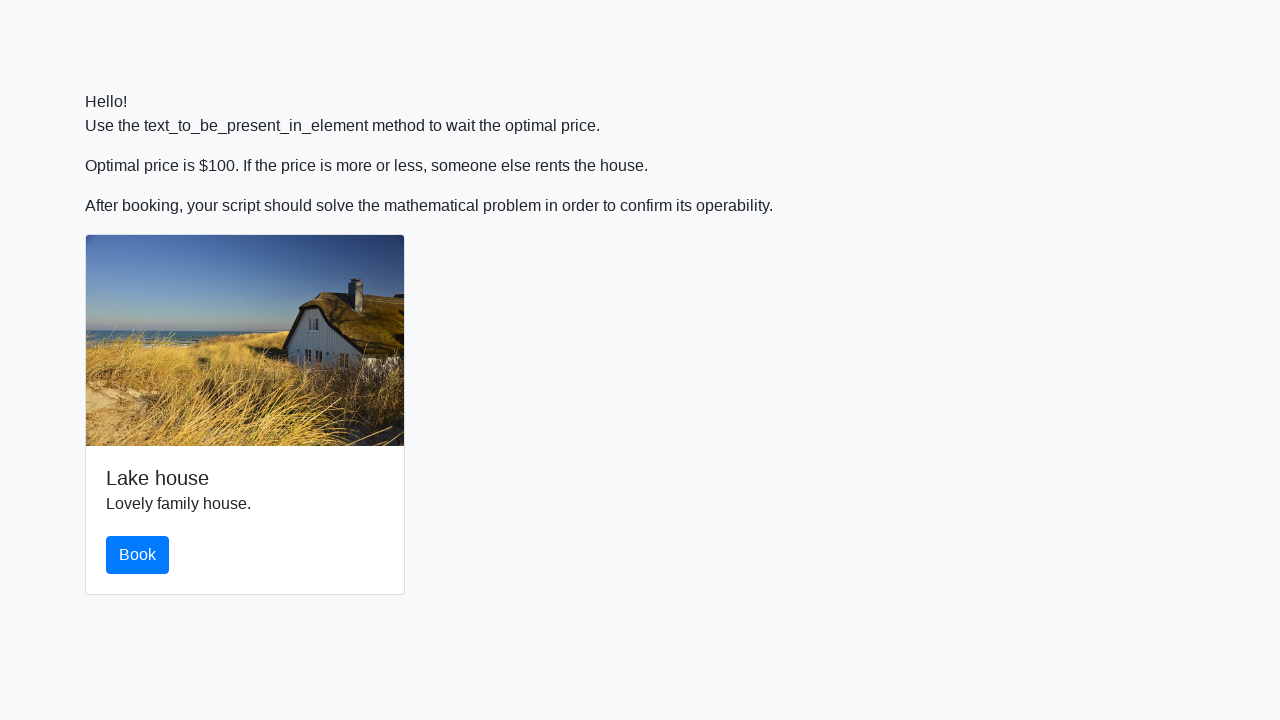

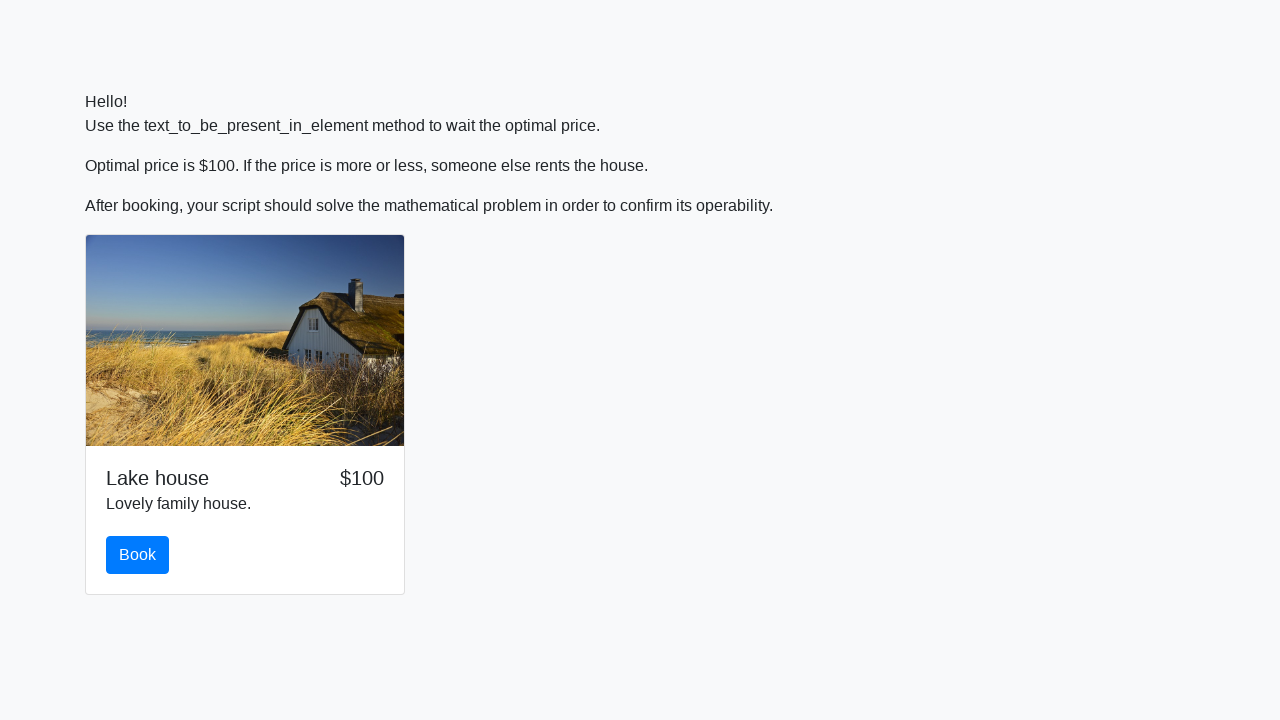